Tests dynamic loading by clicking the Start button and verifying that "Hello World!" text becomes visible after loading completes

Starting URL: https://automationfc.github.io/dynamic-loading/

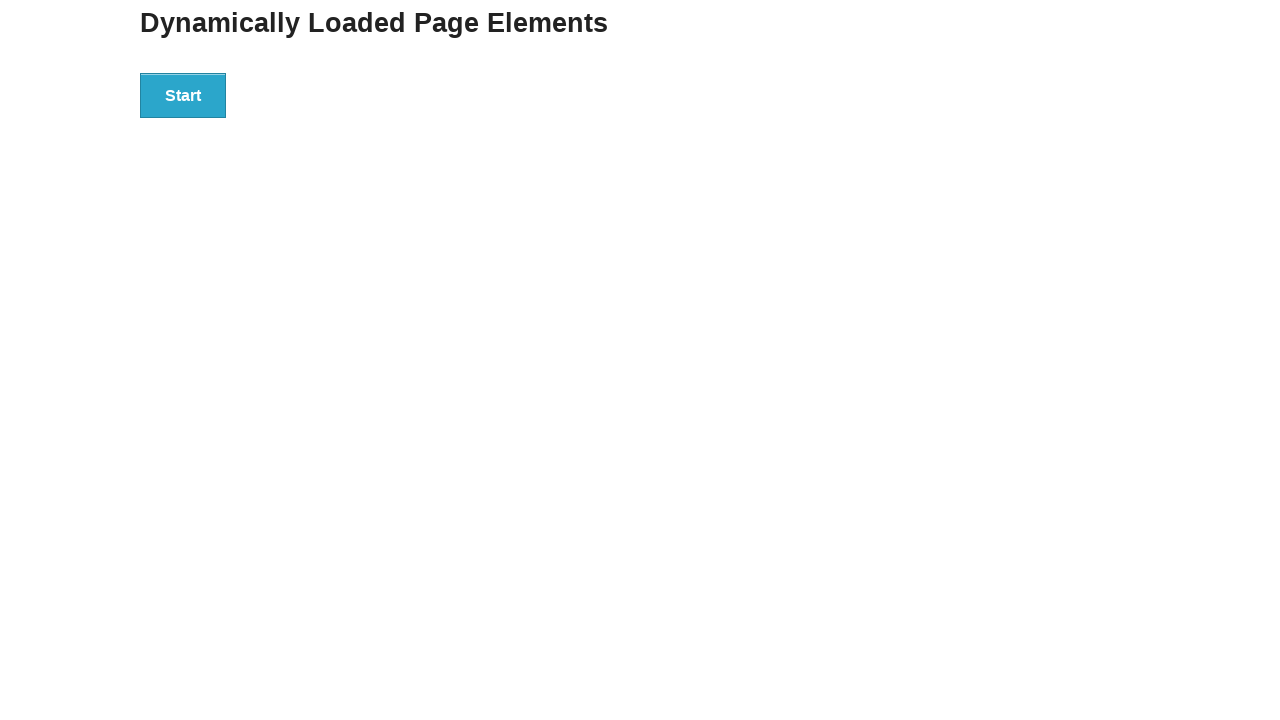

Navigated to dynamic loading test page
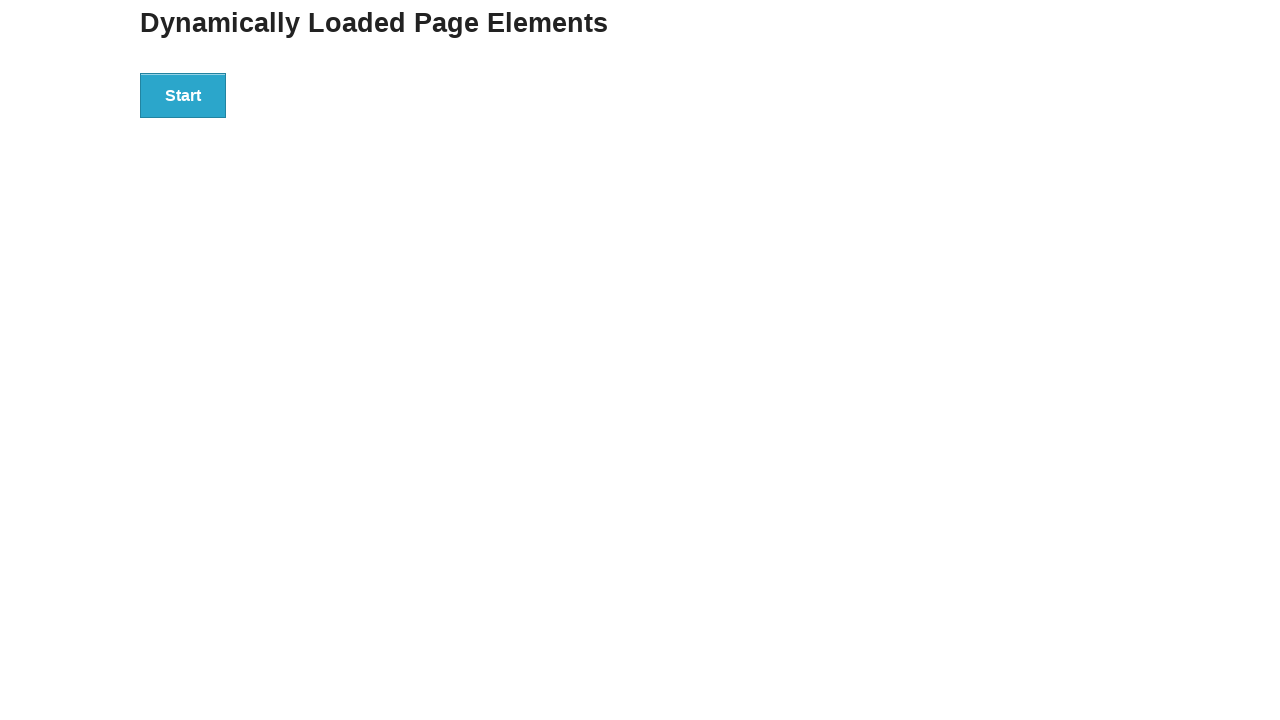

Clicked the Start button at (183, 95) on xpath=//*[text()='Start']
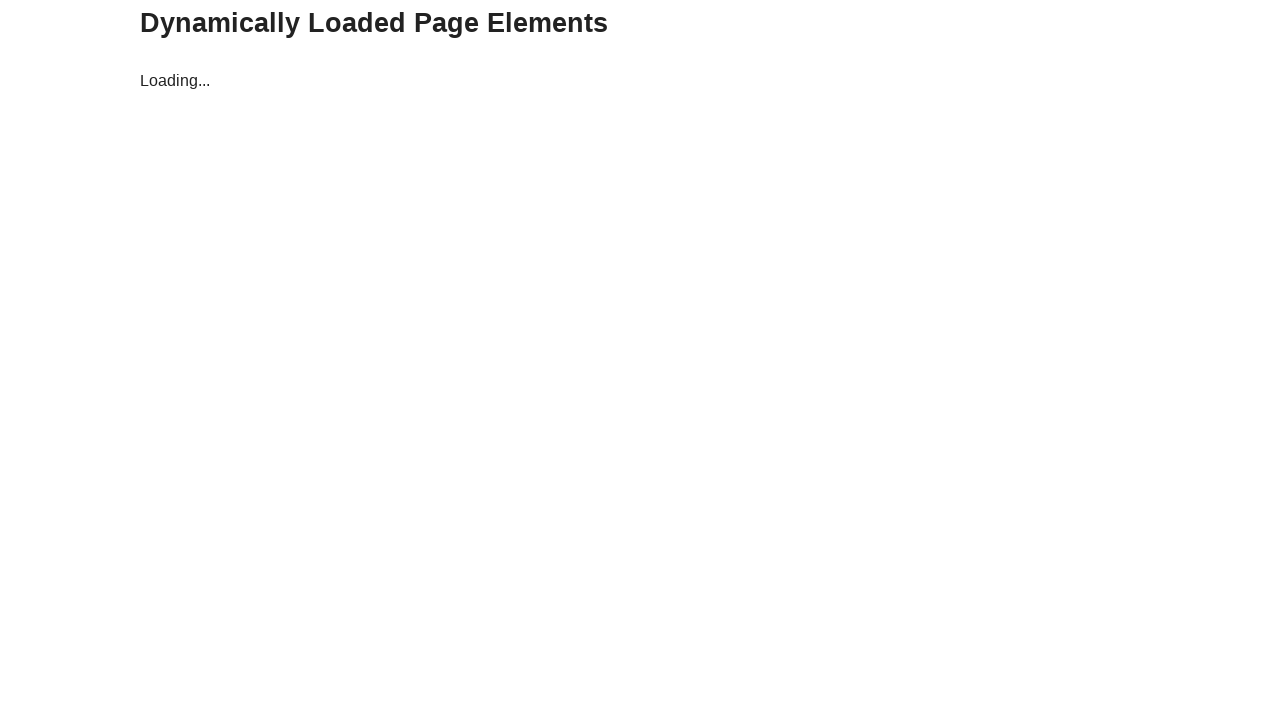

Waited for 'Hello World!' text to become visible after loading completed
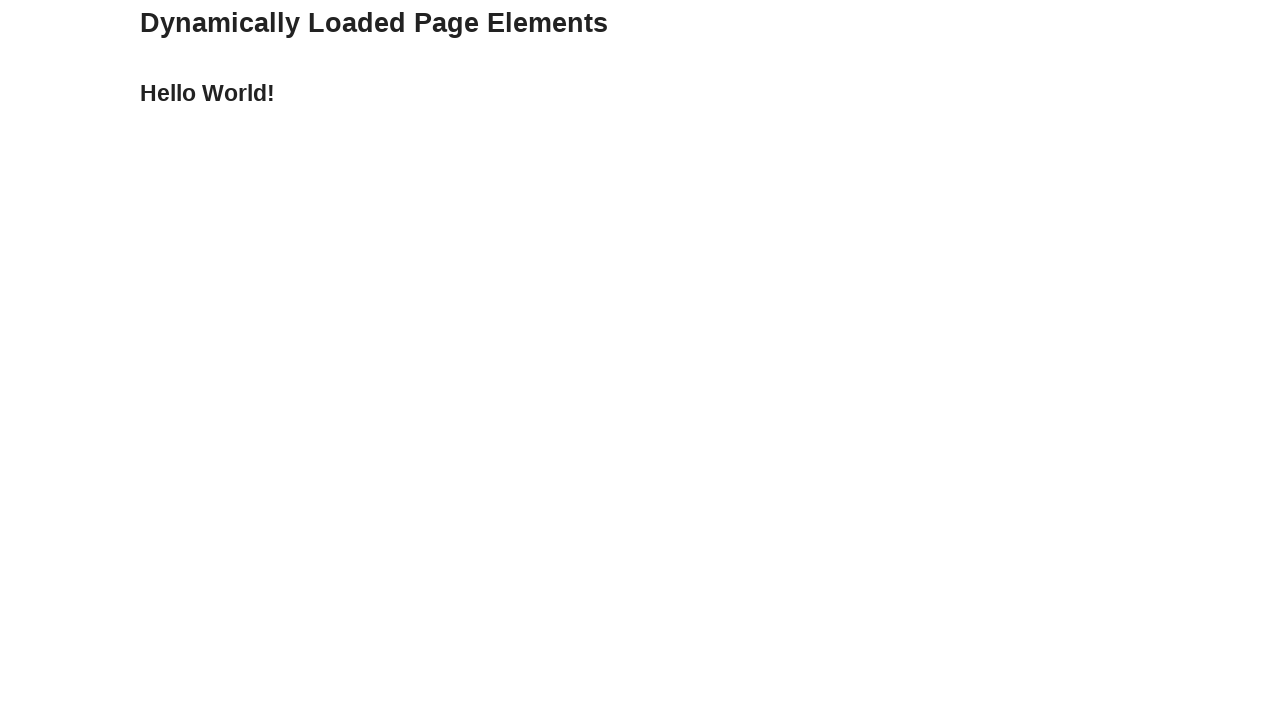

Verified that 'Hello World!' text is visible on the page
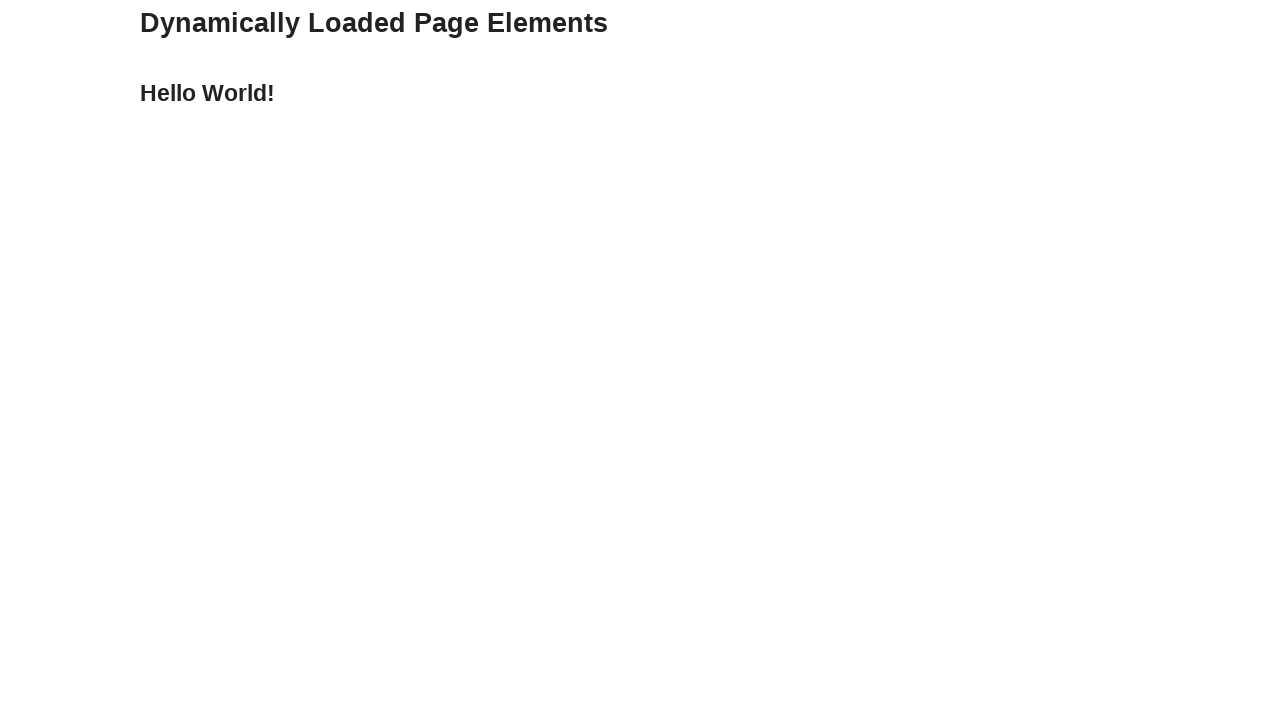

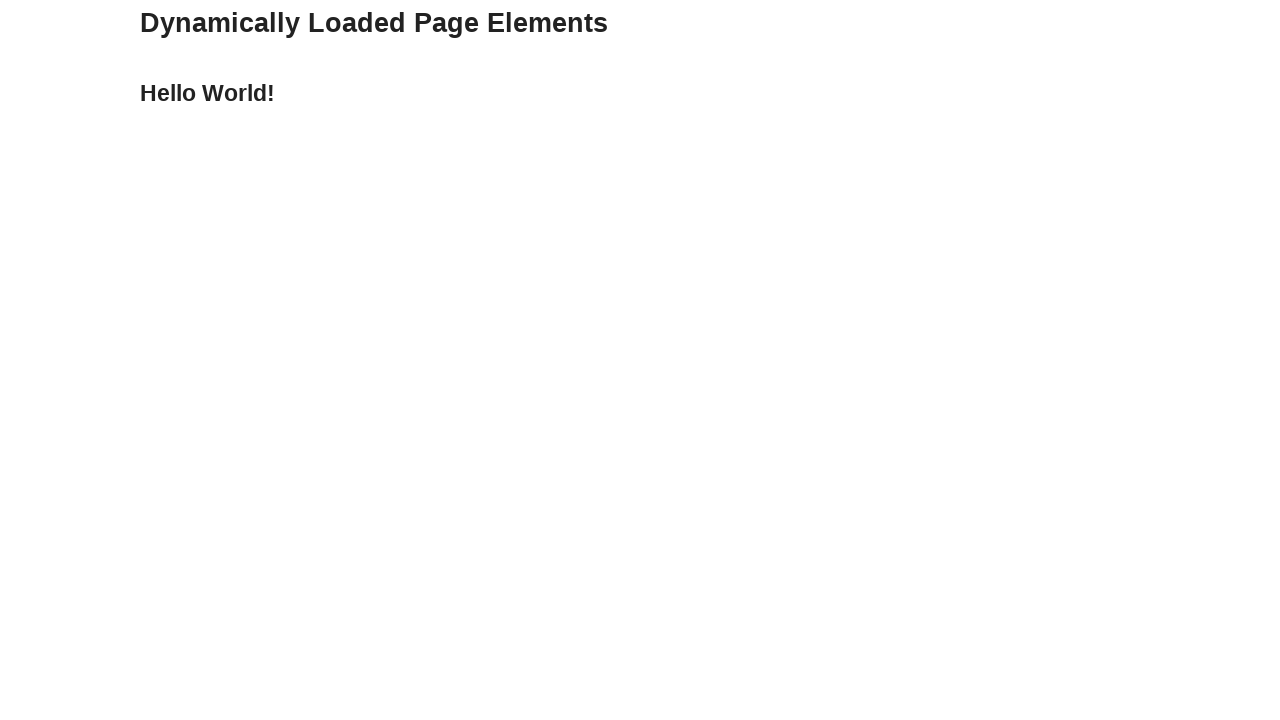